Tests drag and drop functionality by dragging an element with id 'mongo' to a drop area

Starting URL: https://demo.automationtesting.in/Static.html

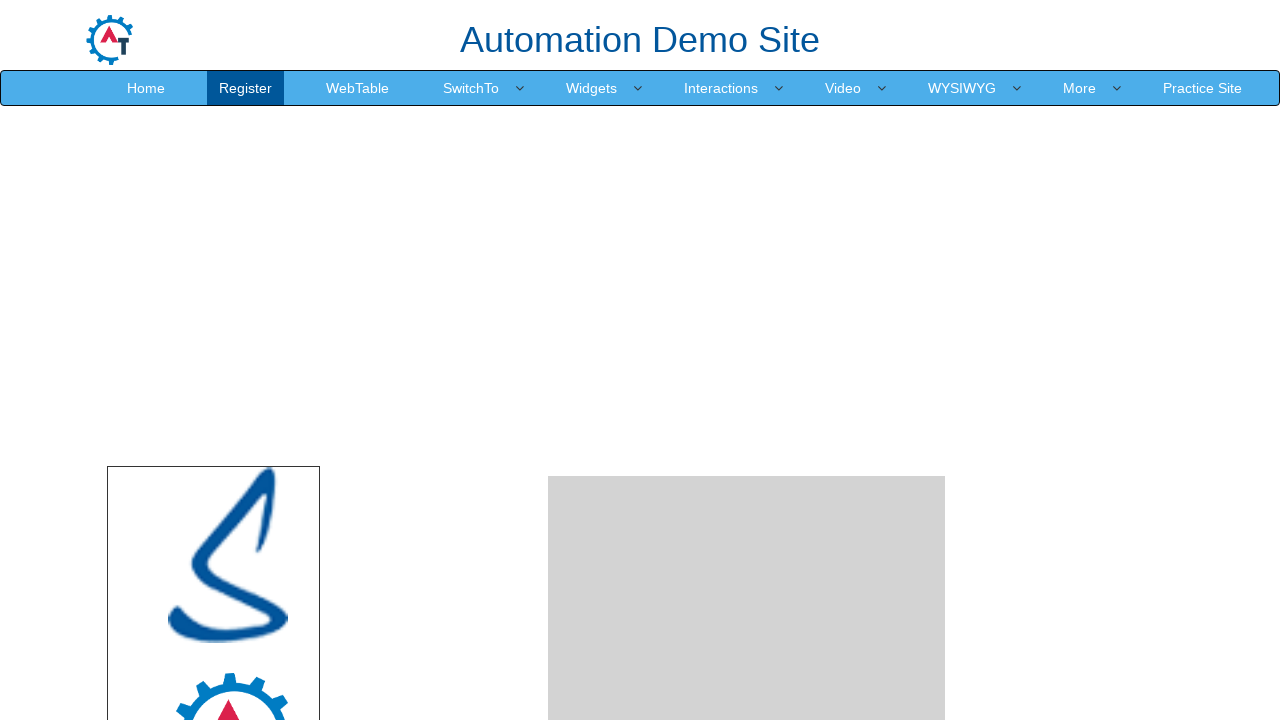

Located draggable element with id 'mongo'
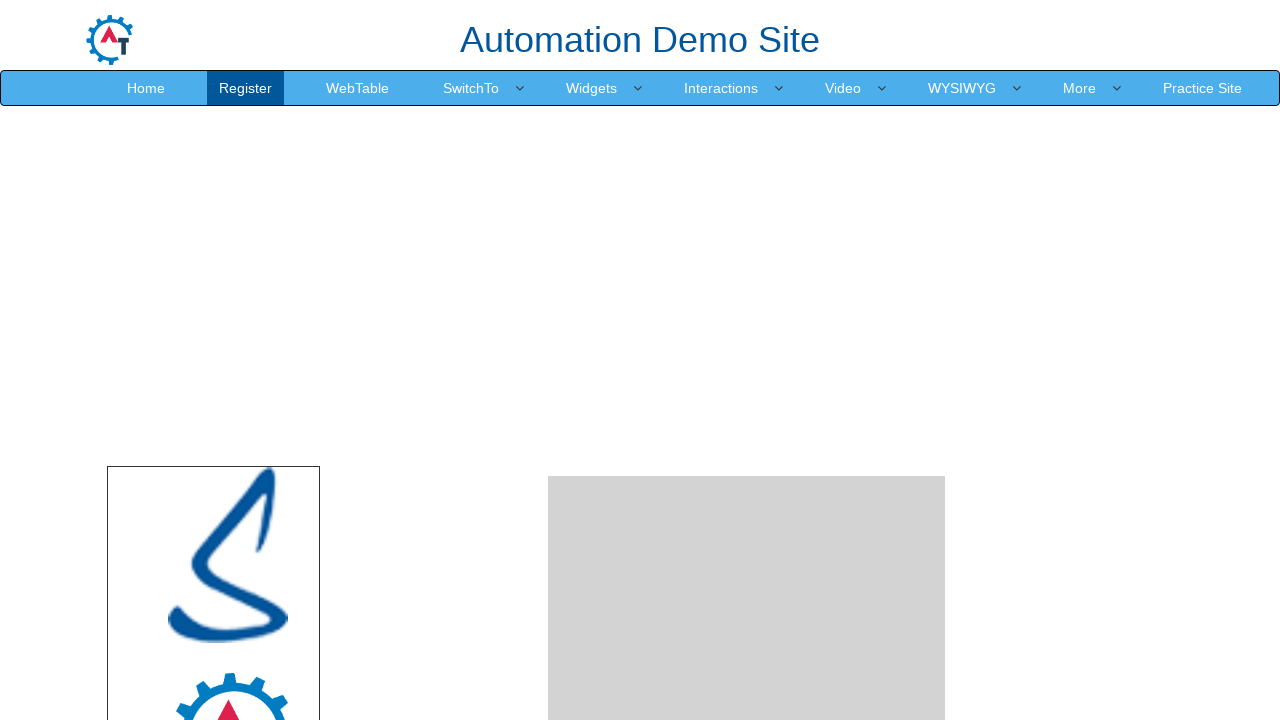

Located drop target area with id 'droparea'
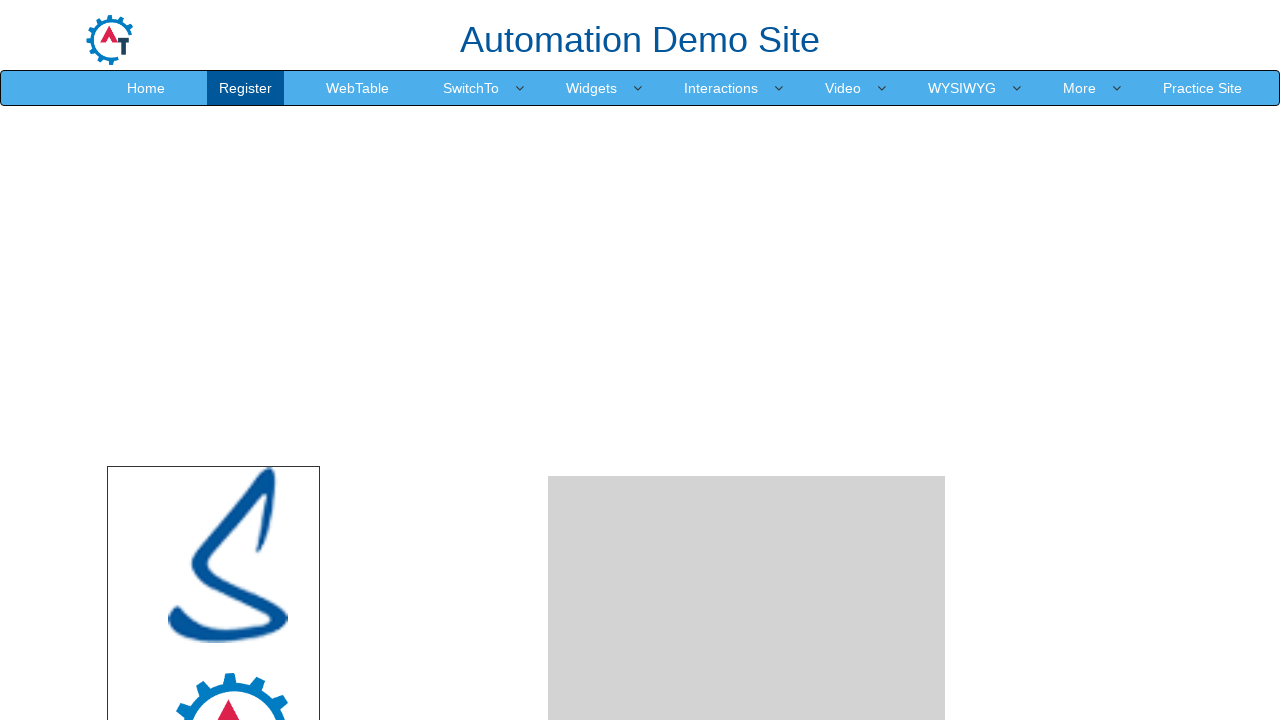

Dragged element 'mongo' to drop area at (747, 481)
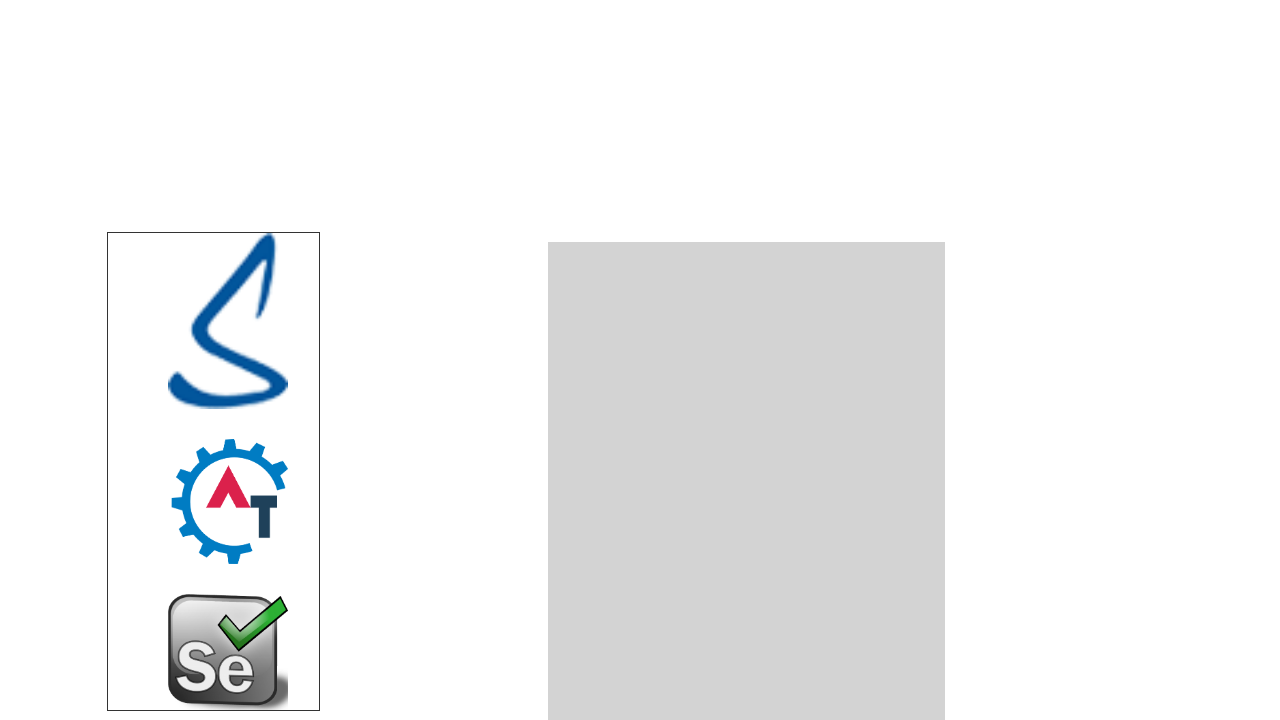

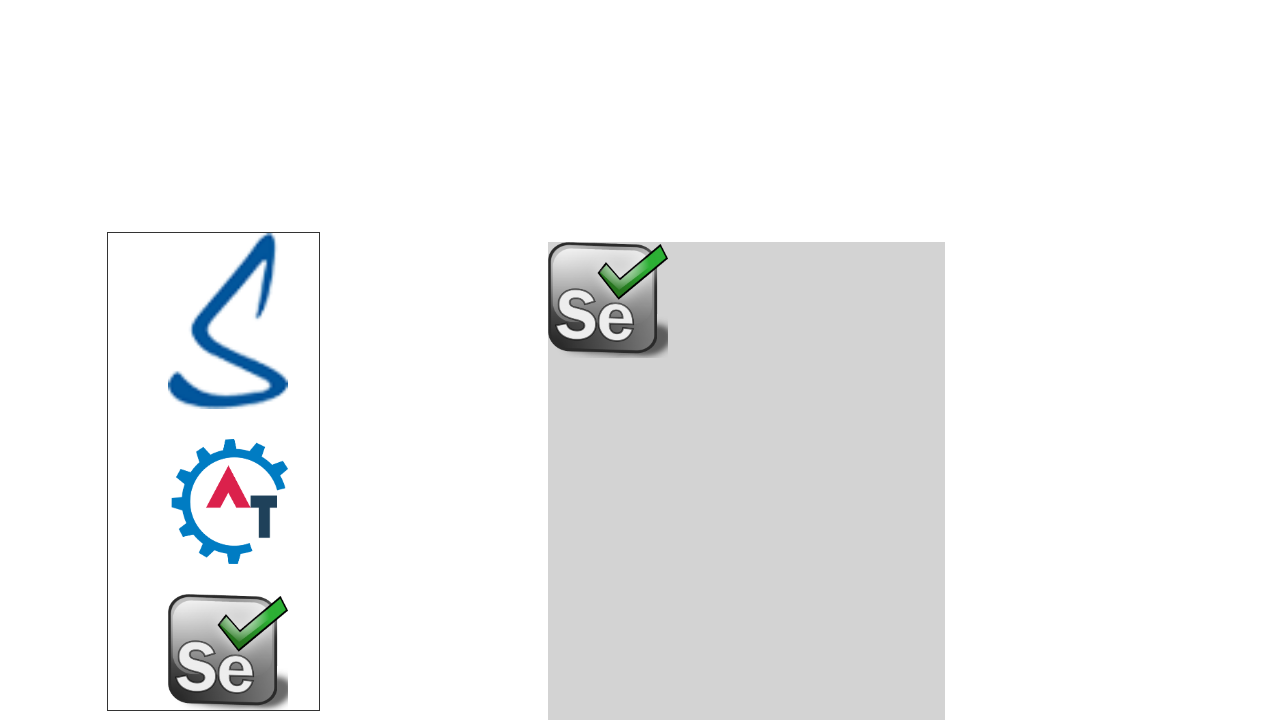